Tests filtering to display only completed todo items

Starting URL: https://demo.playwright.dev/todomvc

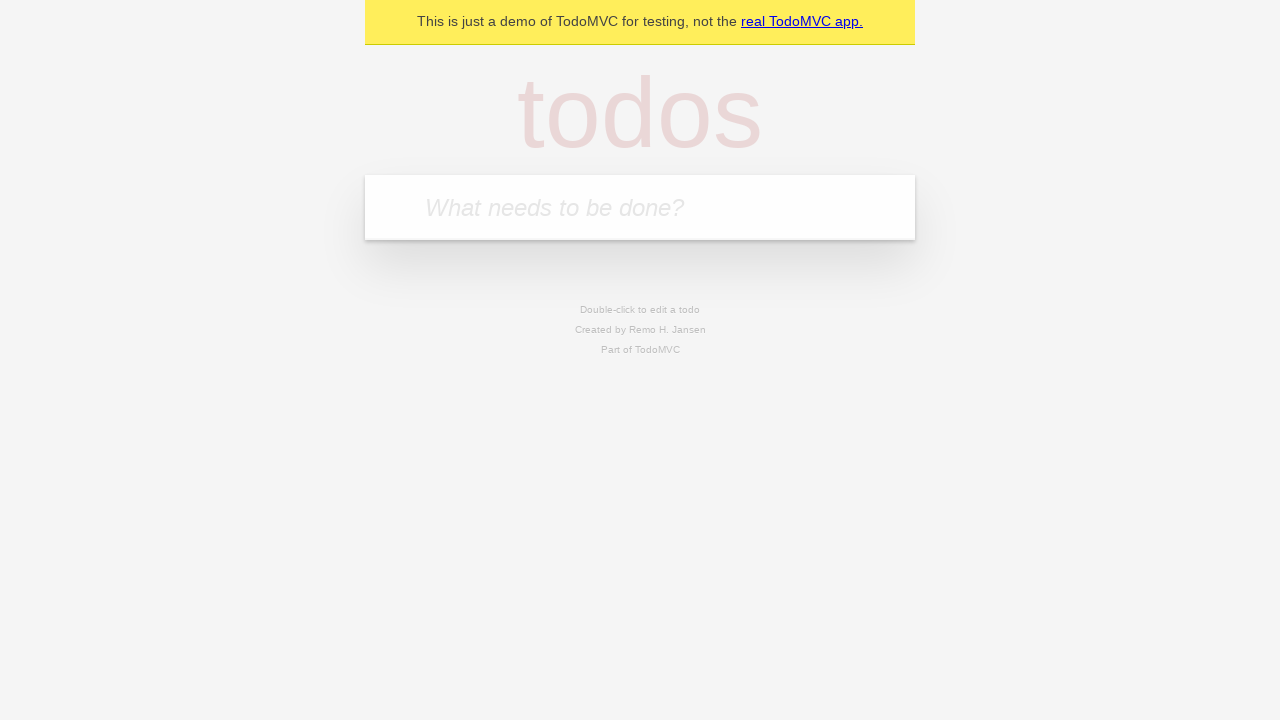

Filled todo input with 'buy some cheese' on internal:attr=[placeholder="What needs to be done?"i]
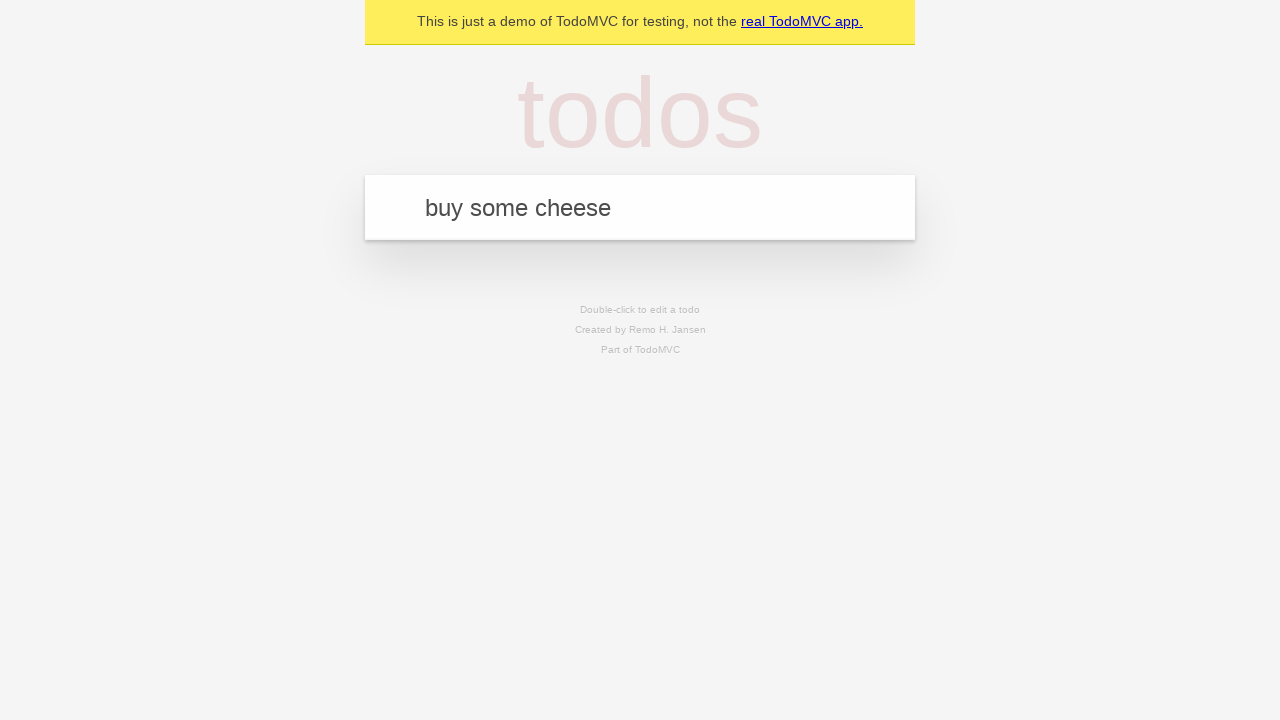

Pressed Enter to add first todo on internal:attr=[placeholder="What needs to be done?"i]
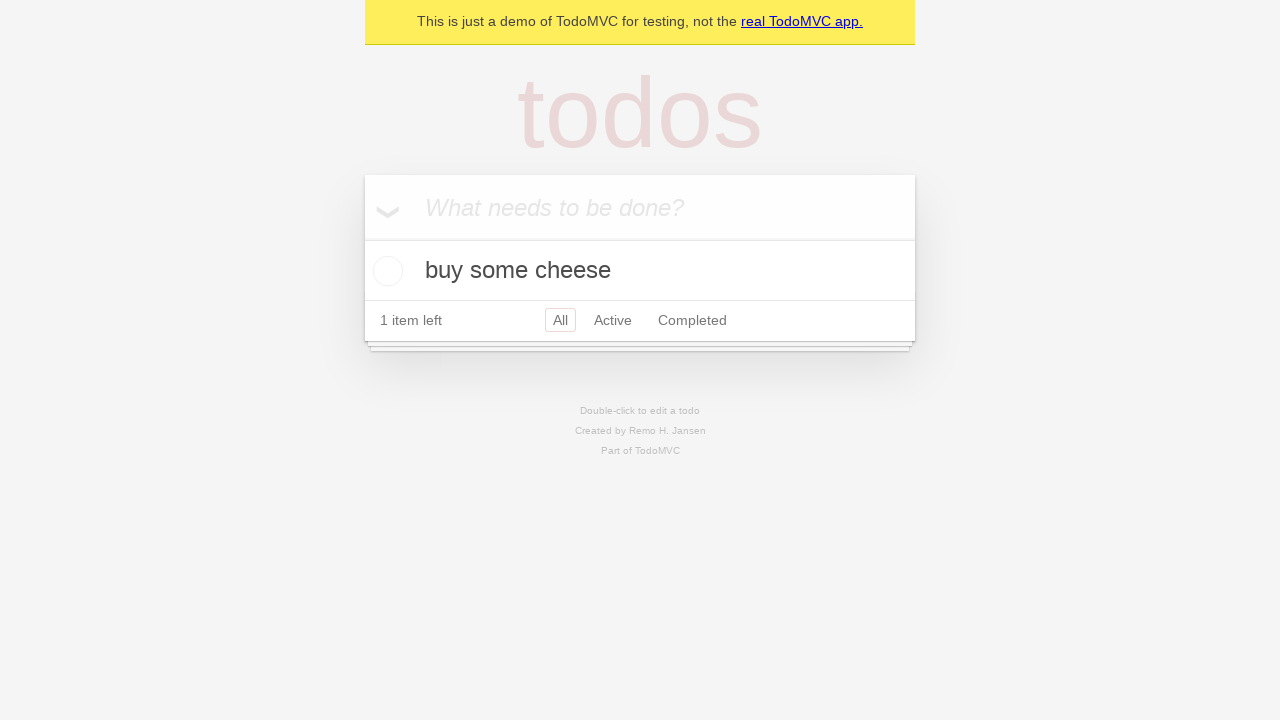

Filled todo input with 'feed the cat' on internal:attr=[placeholder="What needs to be done?"i]
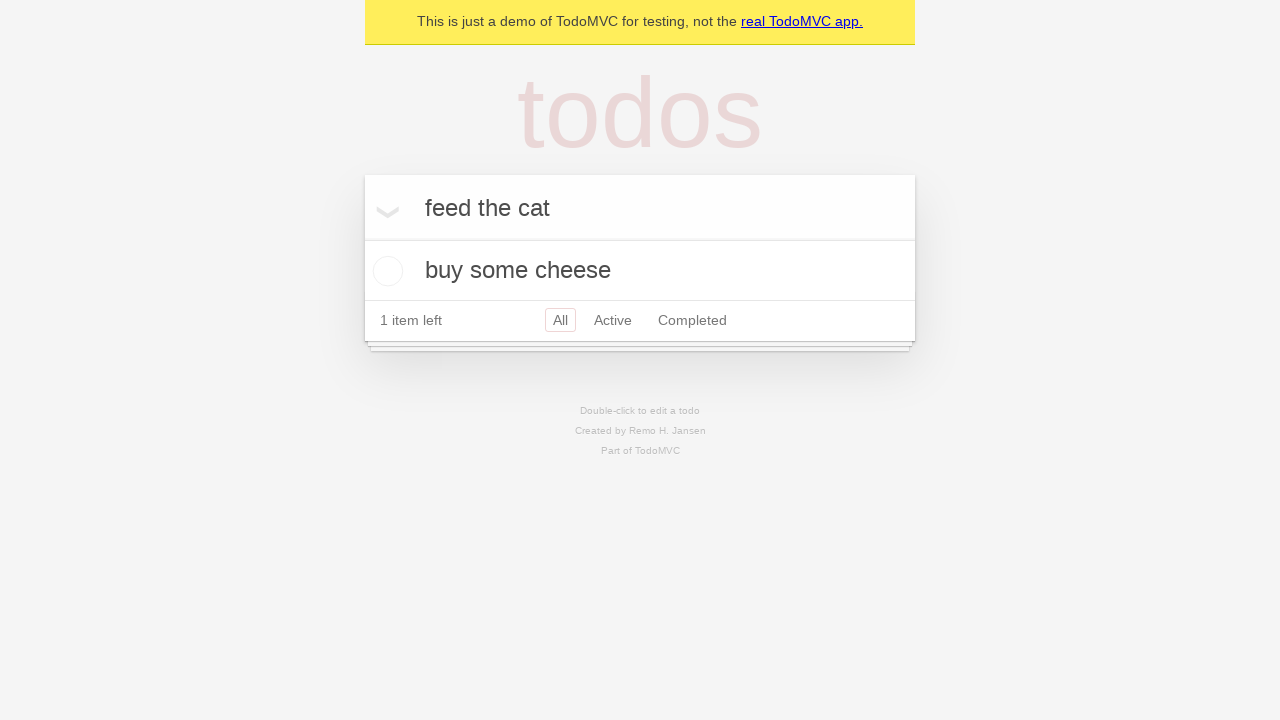

Pressed Enter to add second todo on internal:attr=[placeholder="What needs to be done?"i]
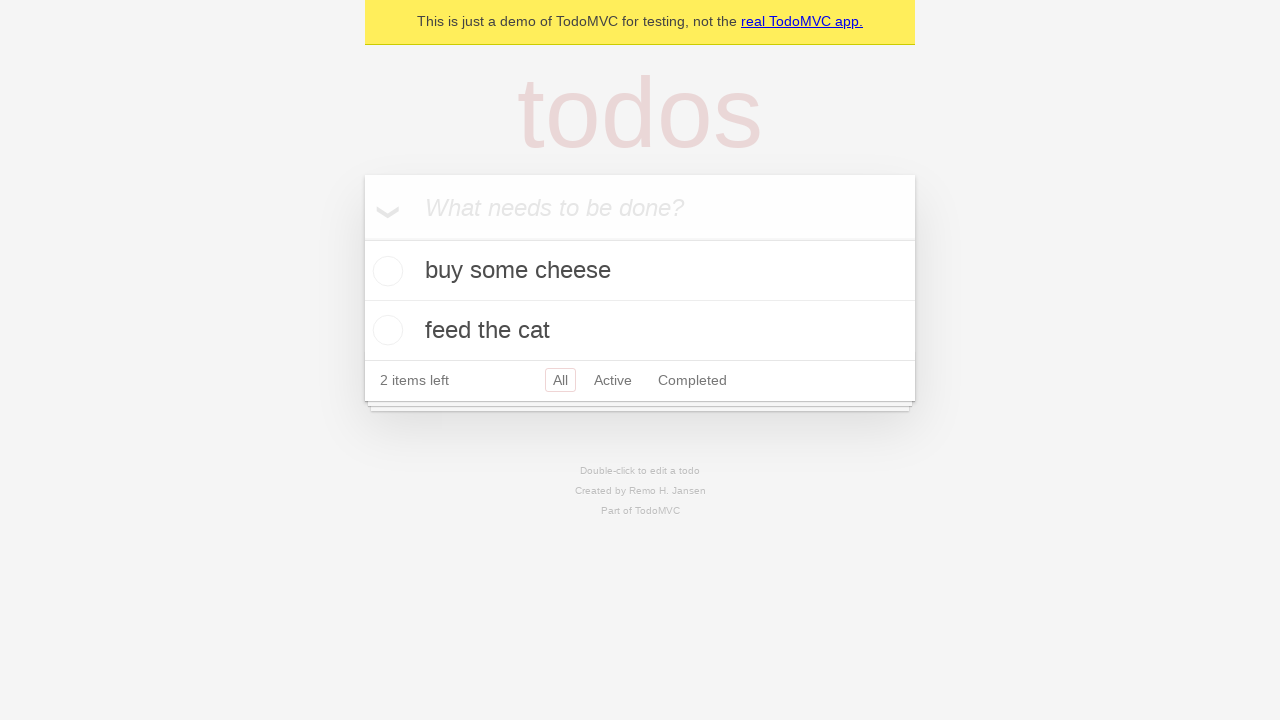

Filled todo input with 'book a doctors appointment' on internal:attr=[placeholder="What needs to be done?"i]
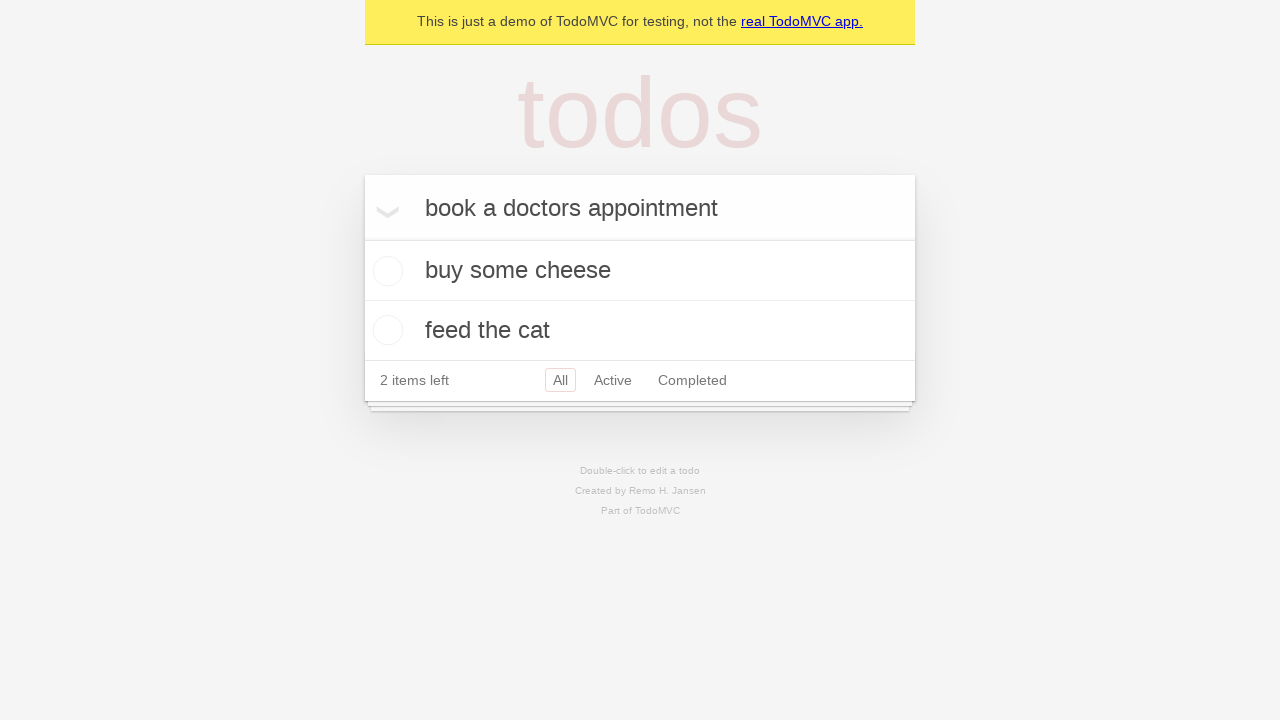

Pressed Enter to add third todo on internal:attr=[placeholder="What needs to be done?"i]
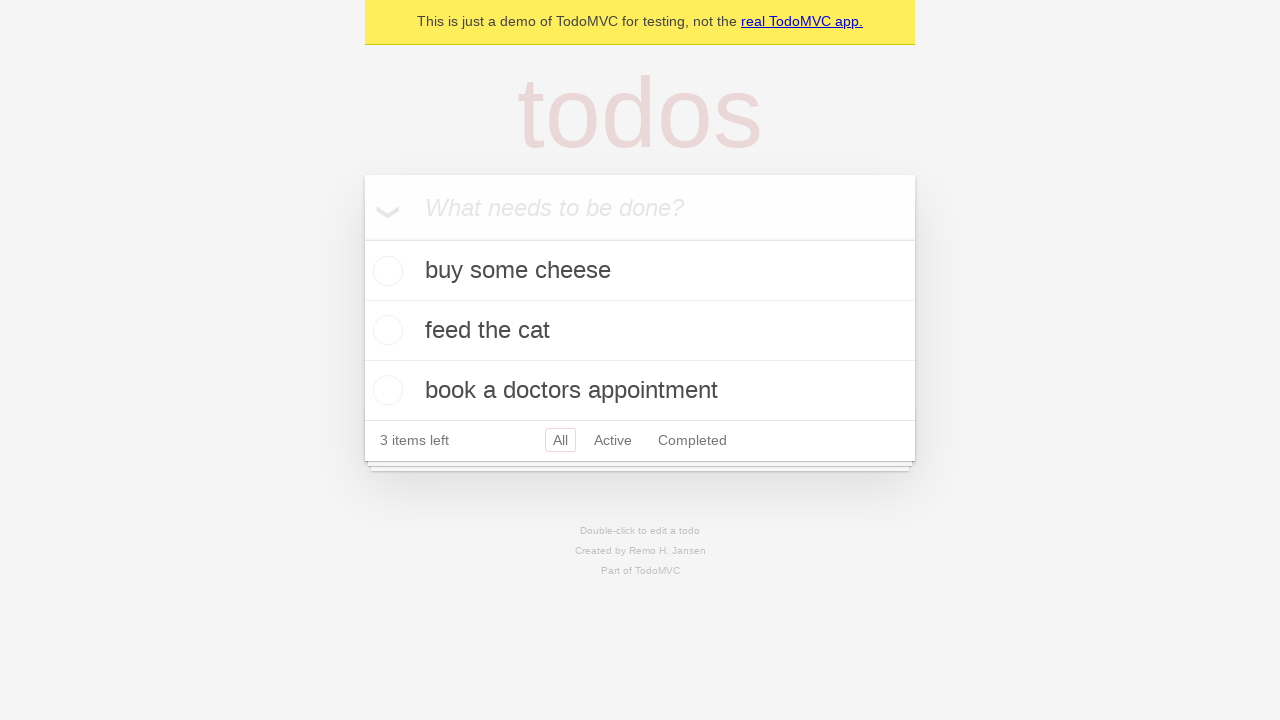

Checked second todo item as completed at (385, 330) on internal:testid=[data-testid="todo-item"s] >> nth=1 >> internal:role=checkbox
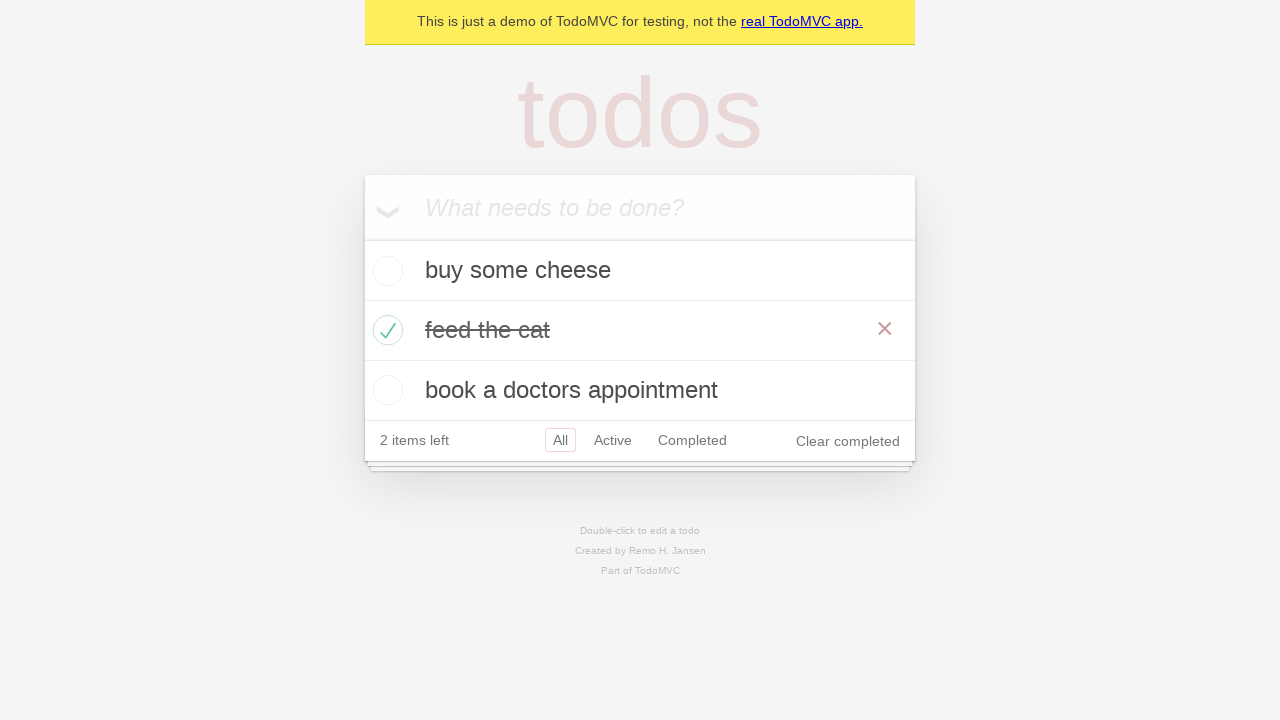

Clicked Completed filter to display only completed items at (692, 440) on internal:role=link[name="Completed"i]
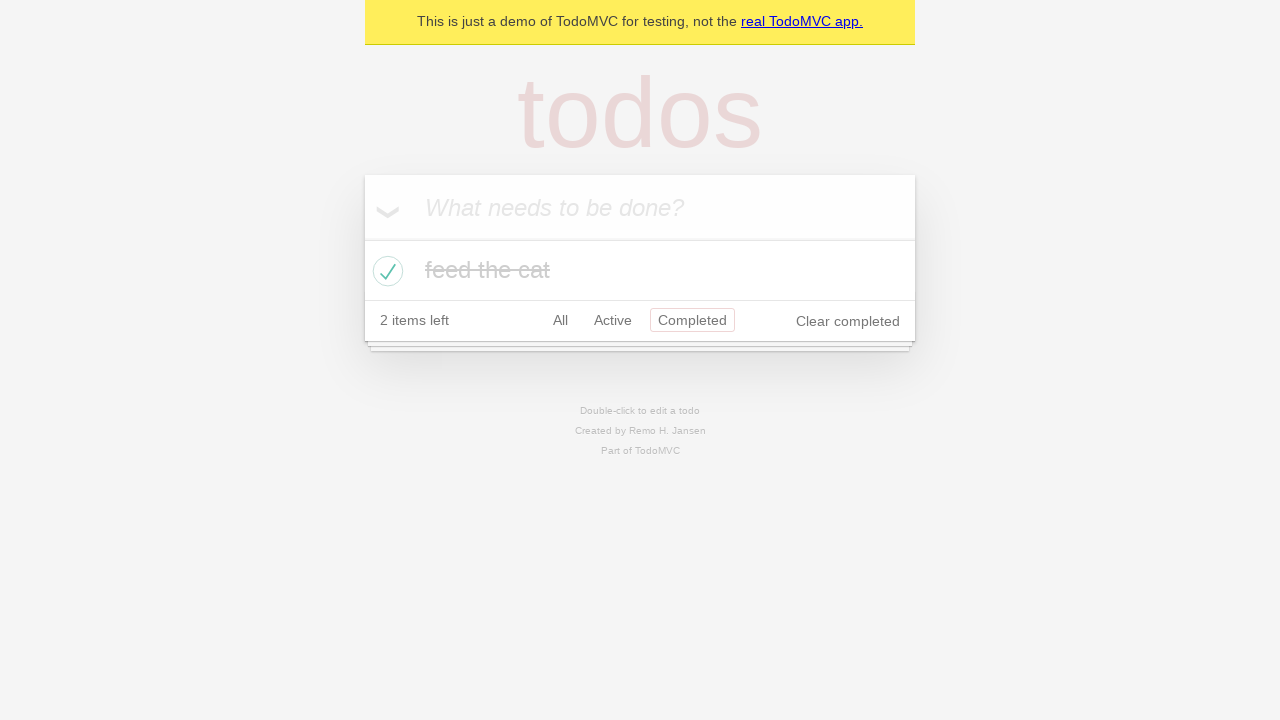

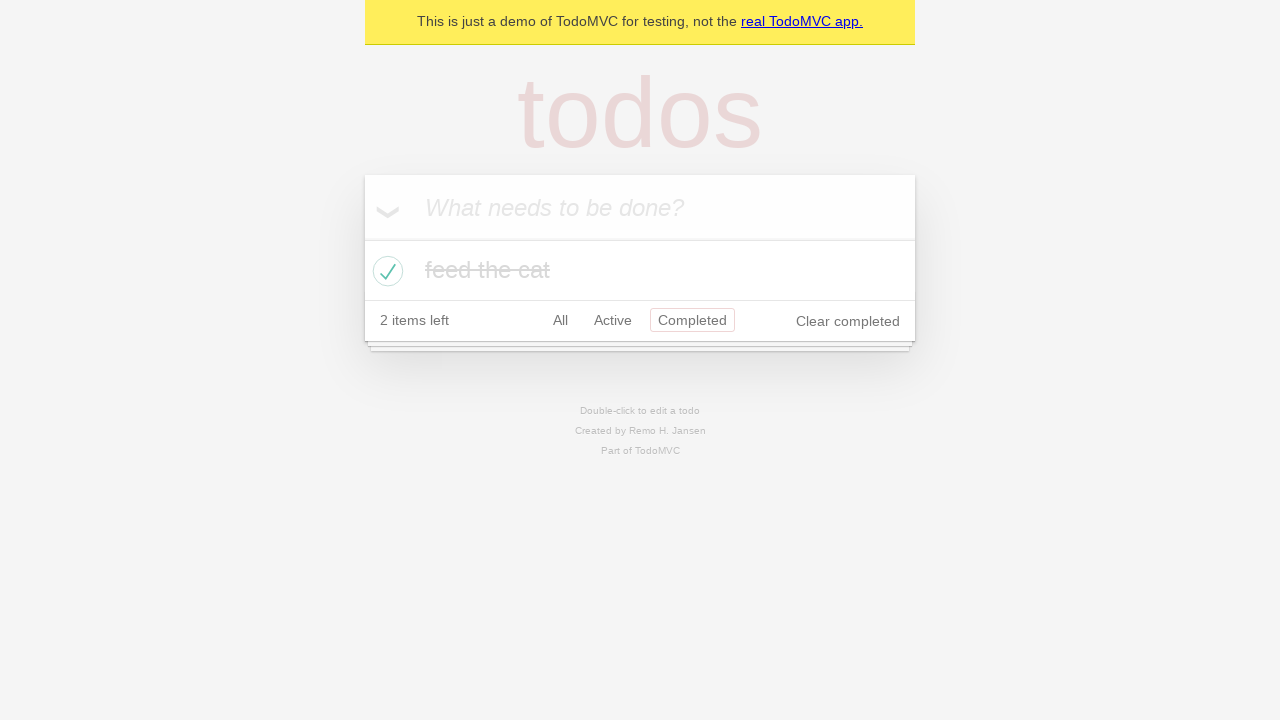